Tests the Browse link navigation by clicking it and verifying the resulting page title

Starting URL: https://www.ebi.ac.uk/biostudies

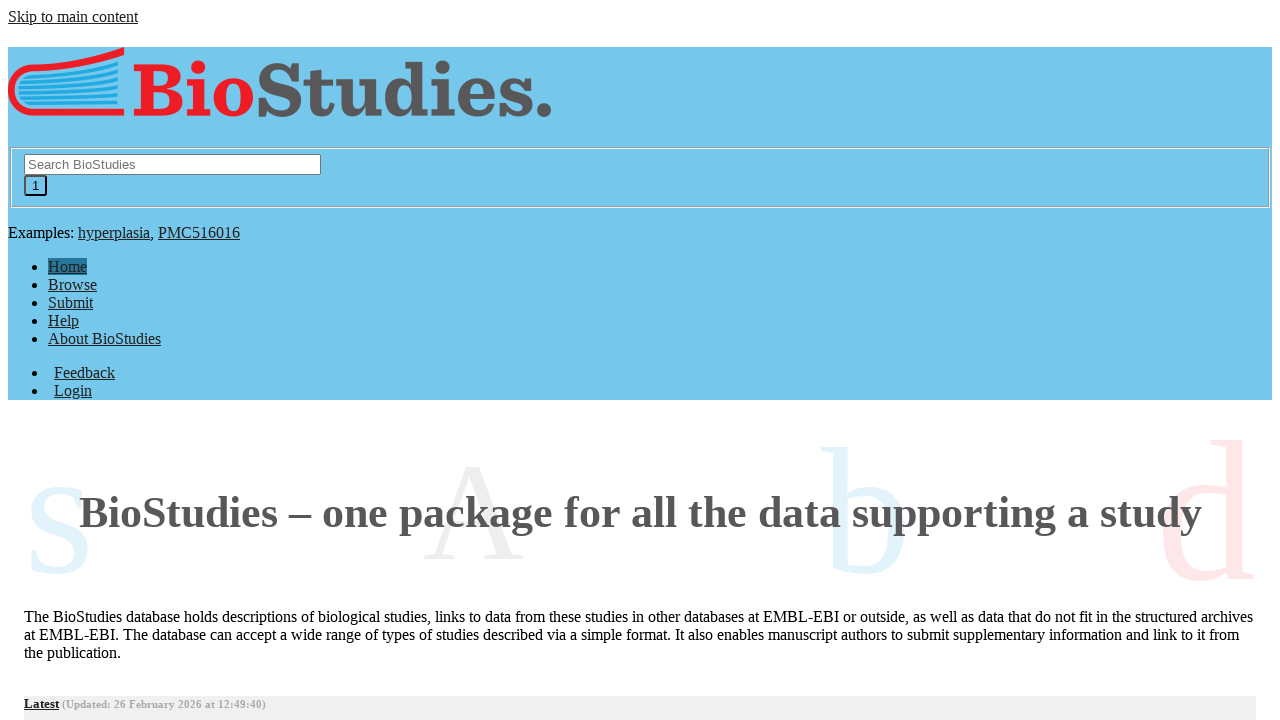

Clicked the Browse link at (72, 285) on text=Browse
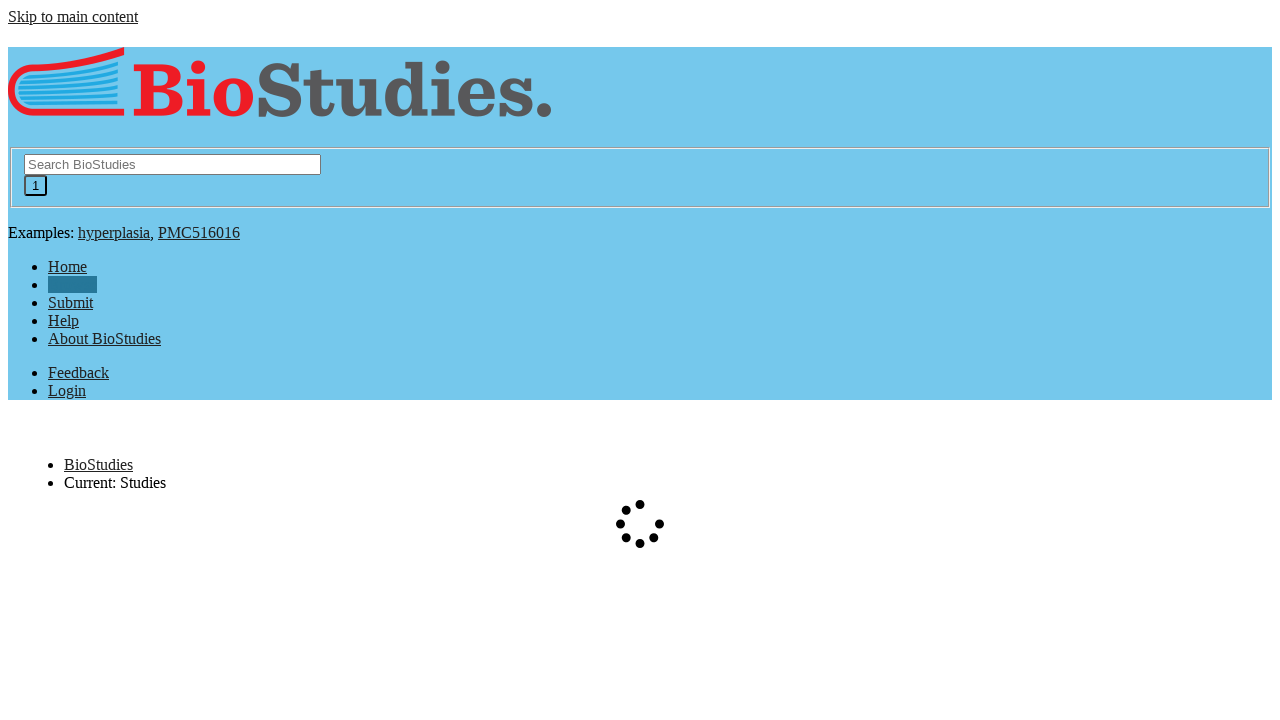

Waited for page to load
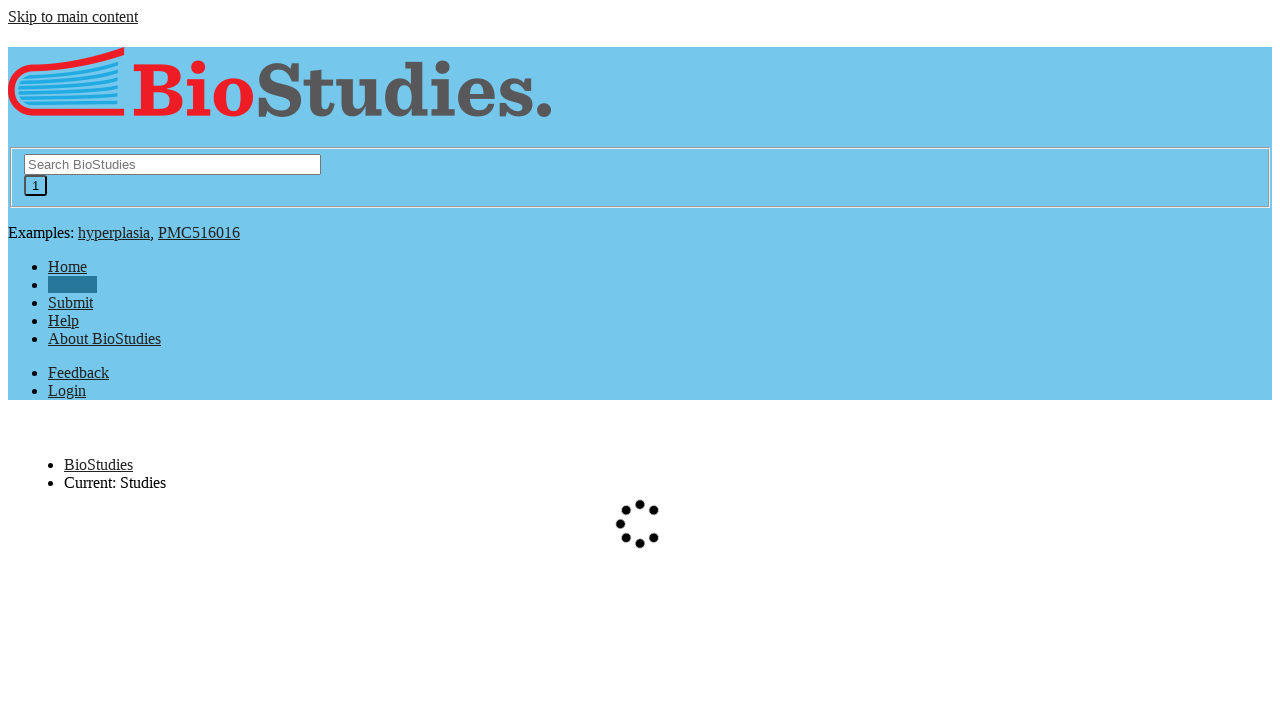

Verified page title is 'Studies < BioStudies < EMBL-EBI'
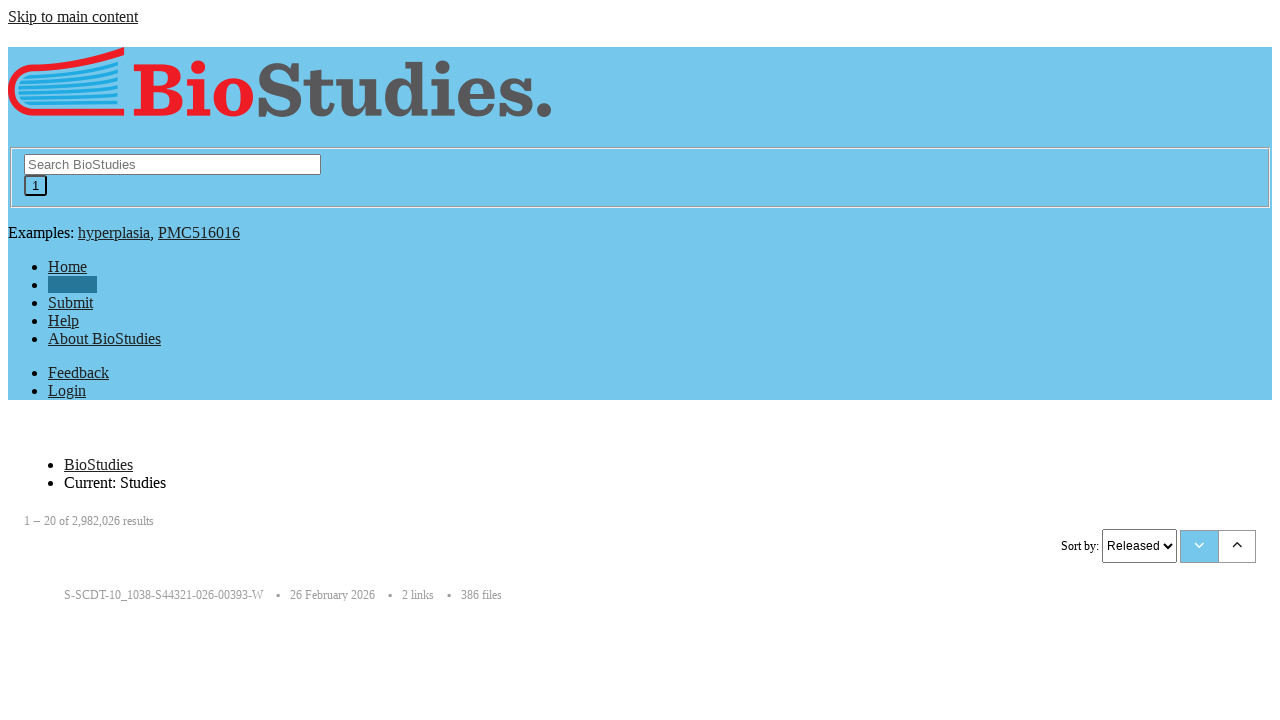

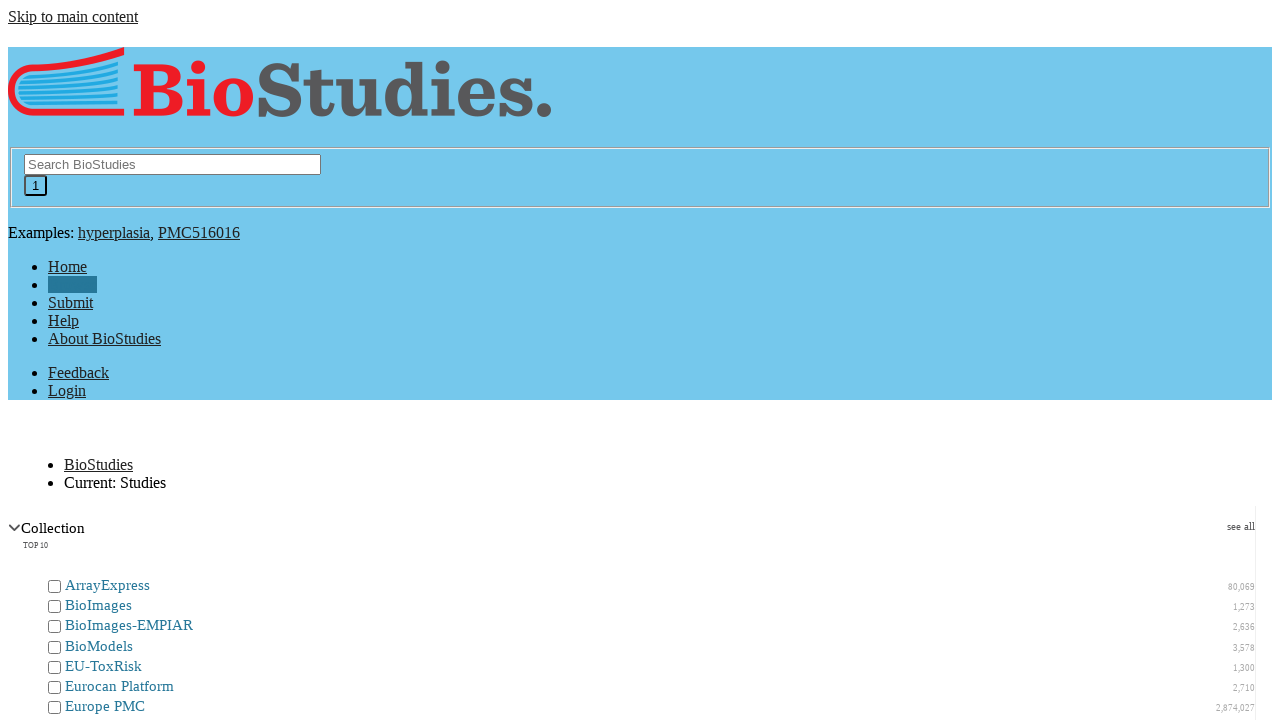